Tests sending keyboard keys to an input element by pressing the SPACE key and verifying the result text displays the correct key pressed.

Starting URL: http://the-internet.herokuapp.com/key_presses

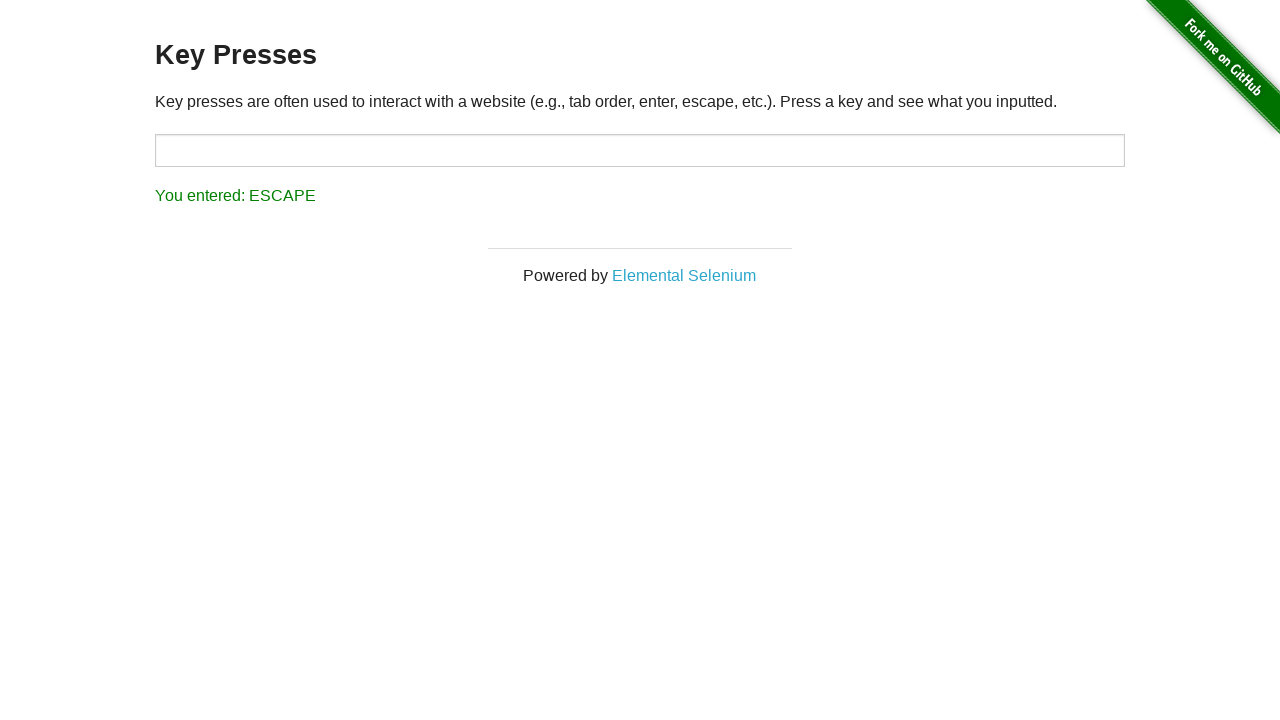

Navigated to key presses test page
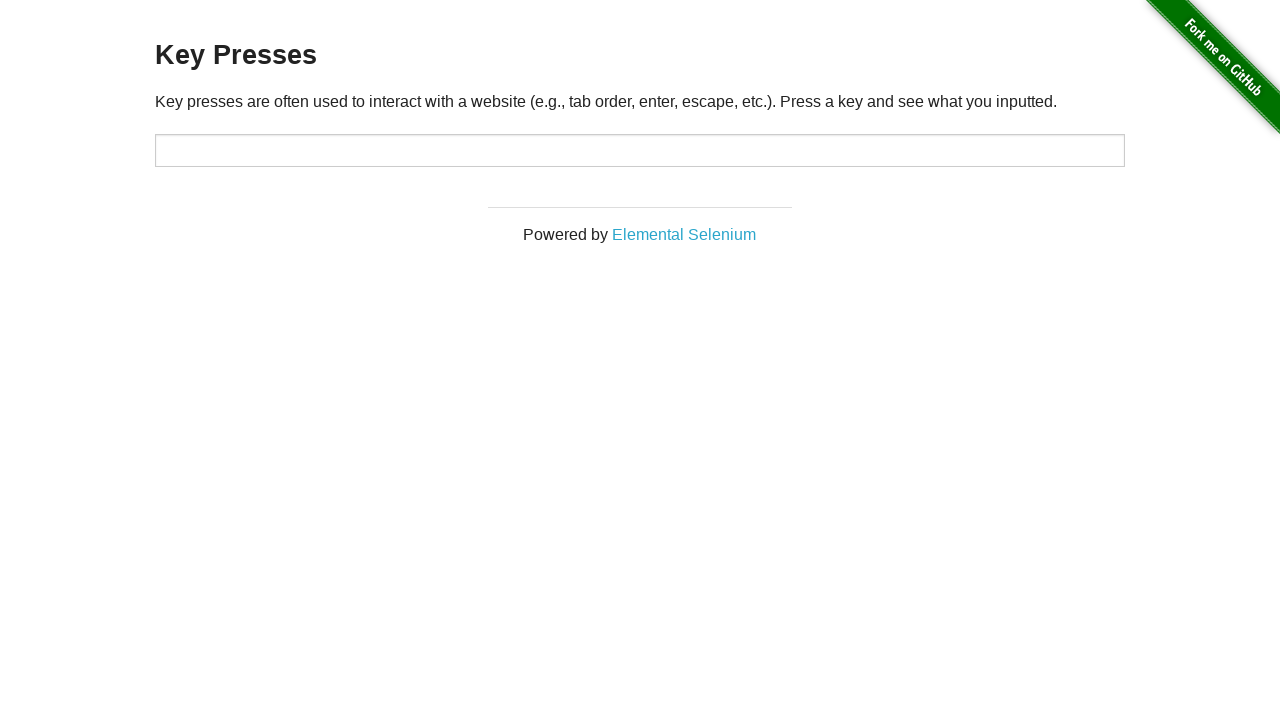

Pressed SPACE key on target input element on #target
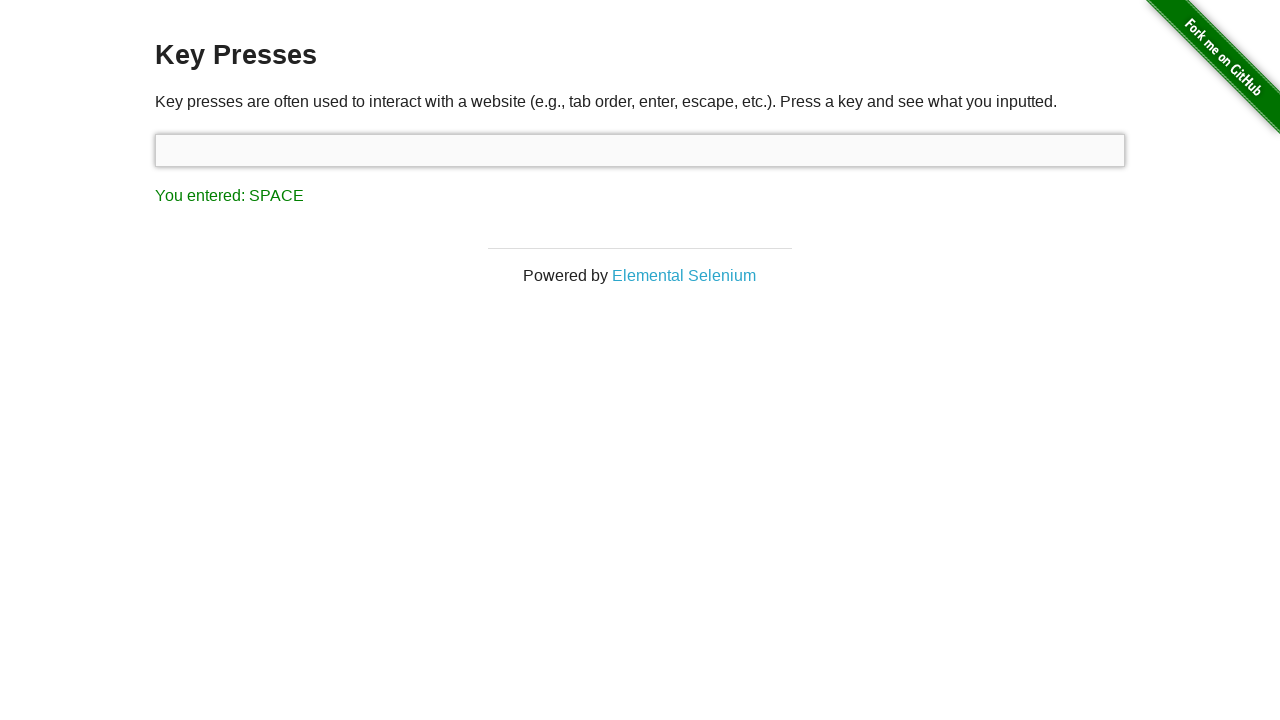

Result element appeared on the page
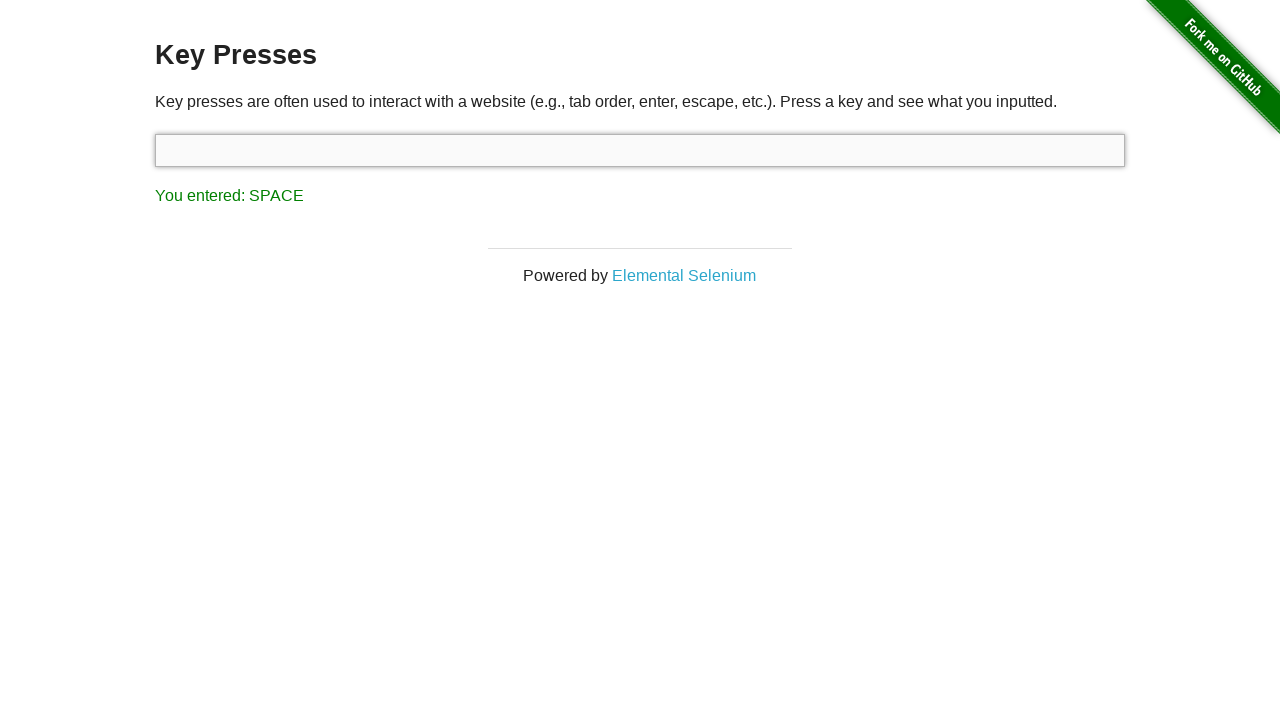

Retrieved result text content
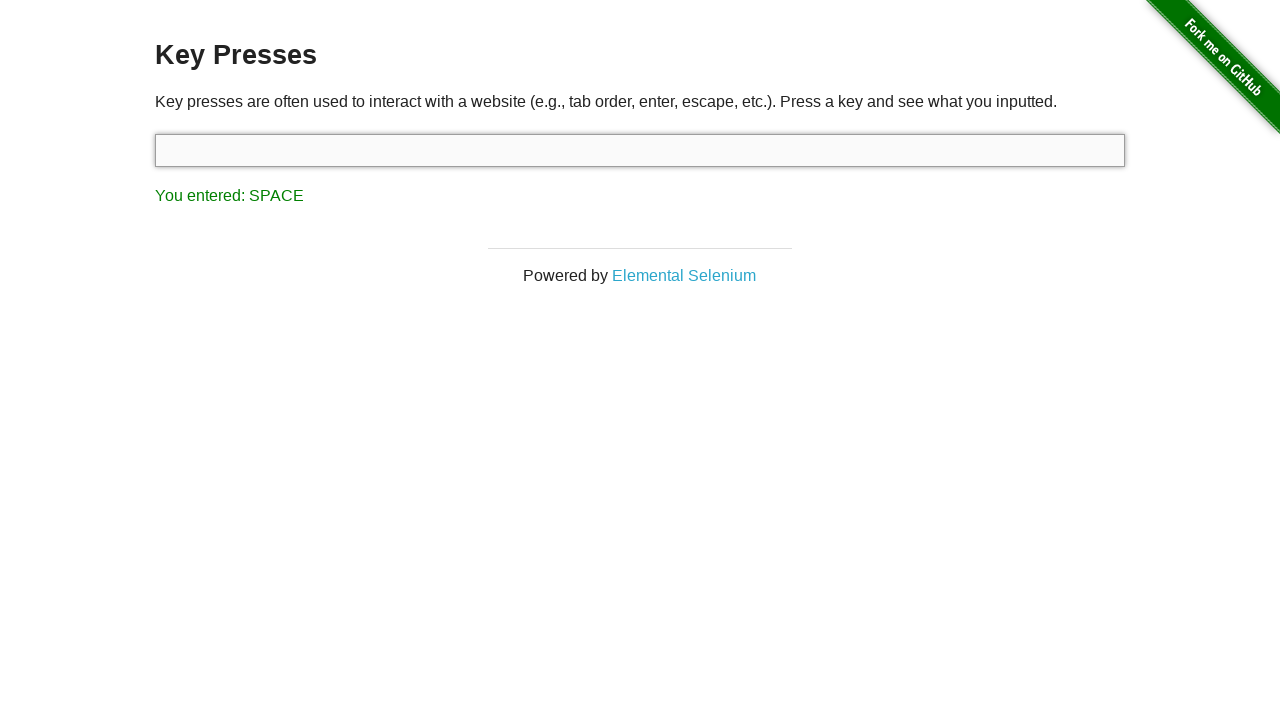

Assertion passed: result text correctly shows 'You entered: SPACE'
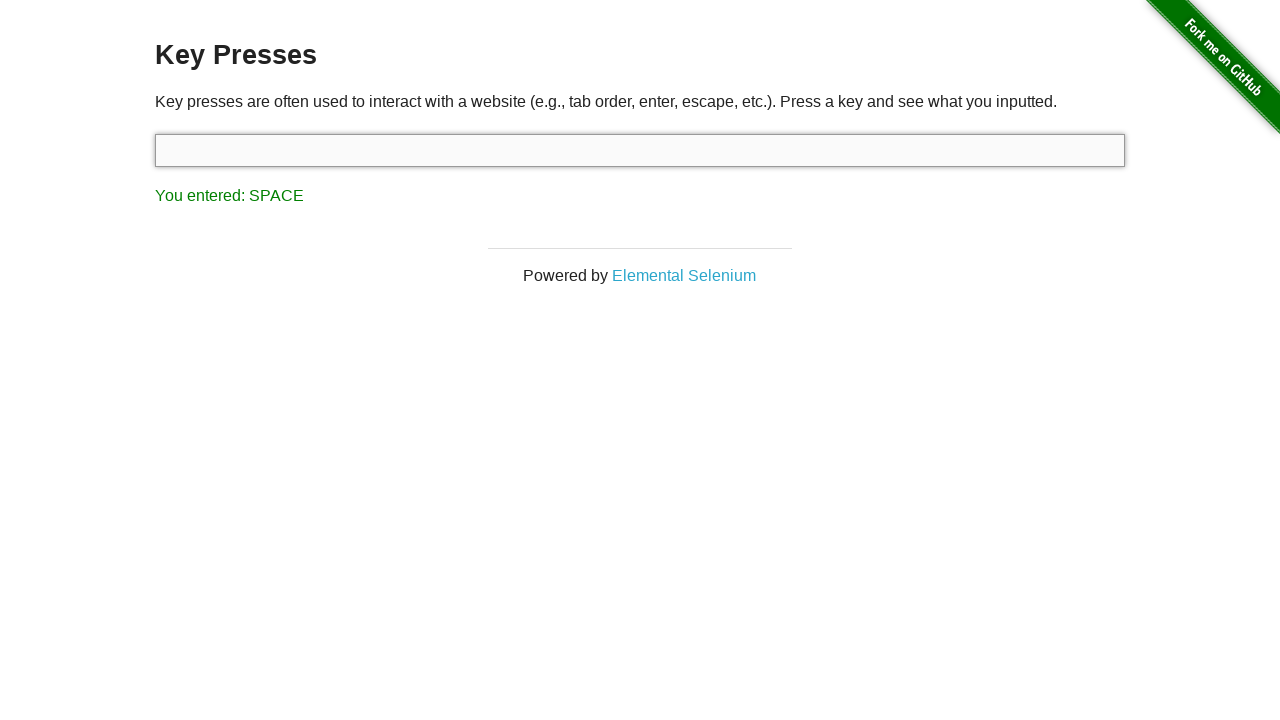

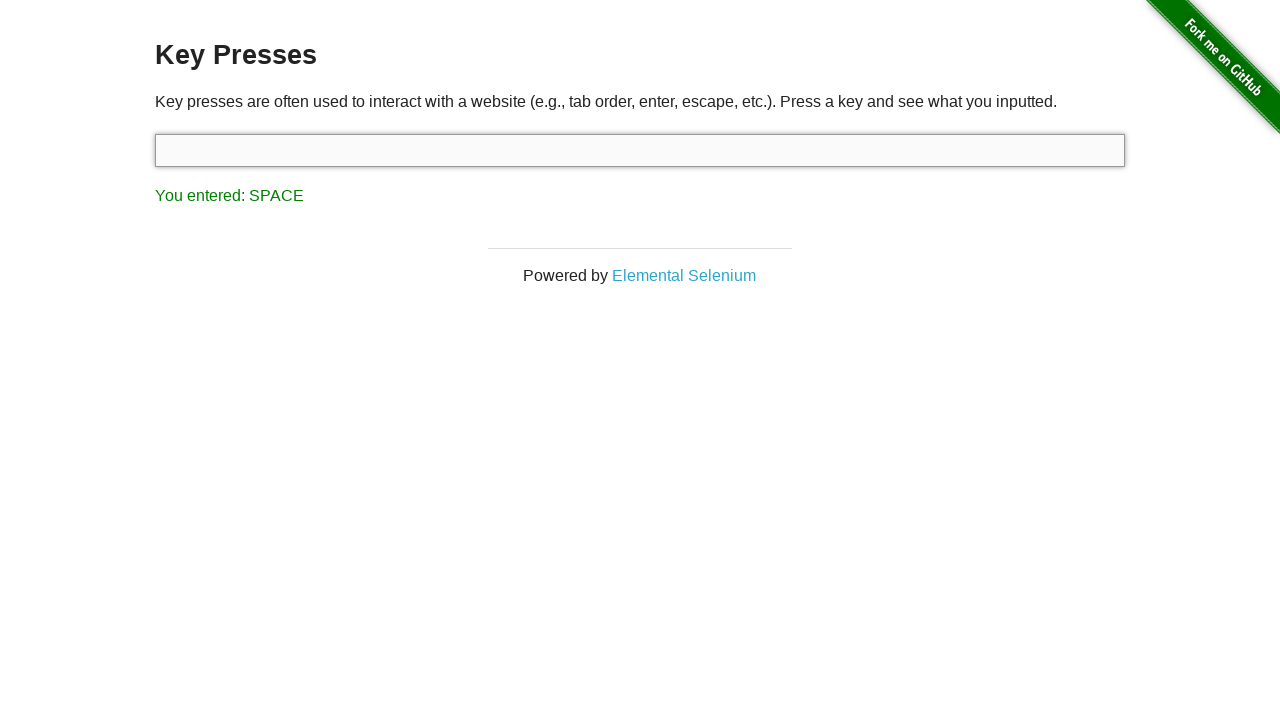